Tests navigation functionality by clicking a navigation button and verifying the page title changes to "Navigation example"

Starting URL: https://bonigarcia.dev/selenium-webdriver-java/

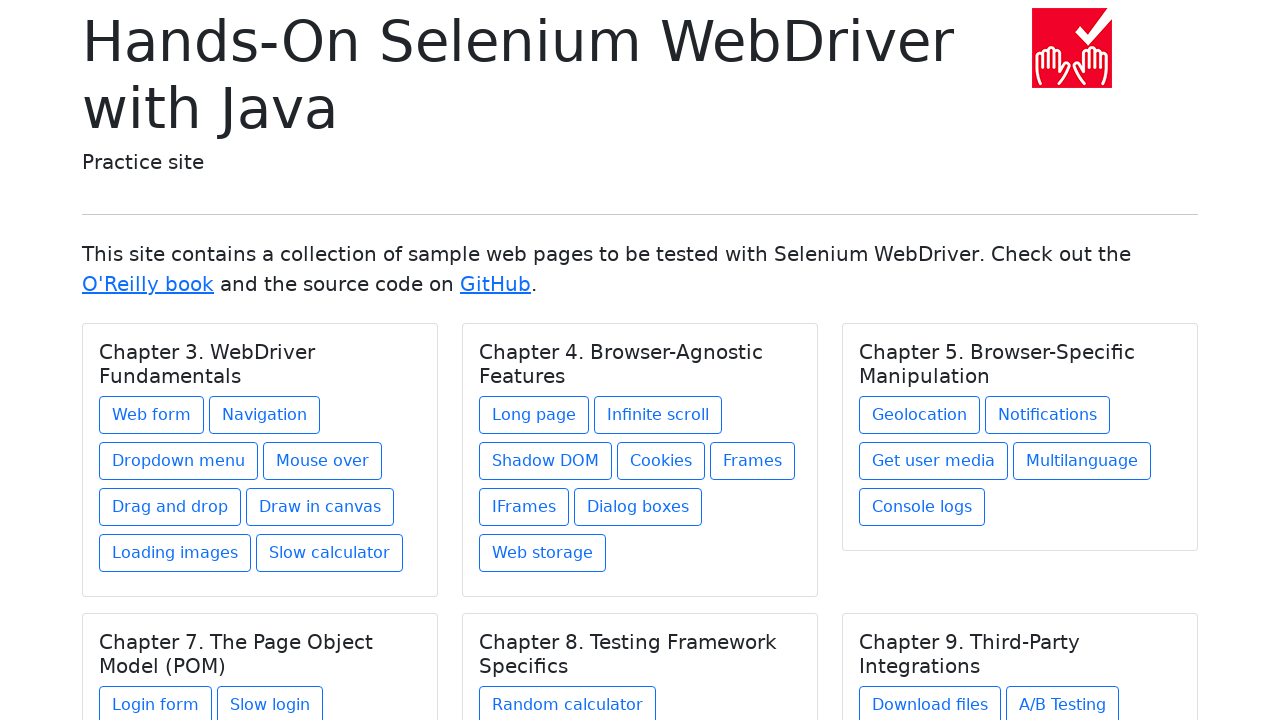

Clicked navigation button to navigate to navigation1.html at (264, 415) on .btn[href='navigation1.html']
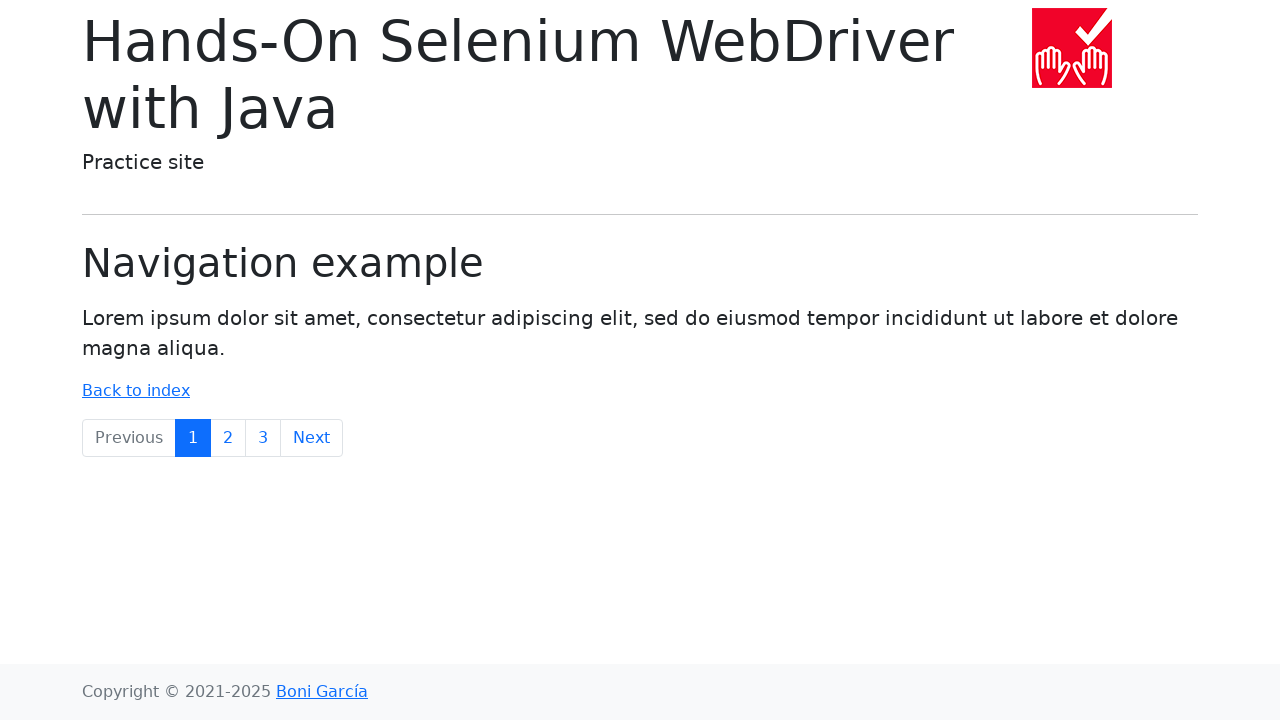

Page title element loaded with 'Navigation example'
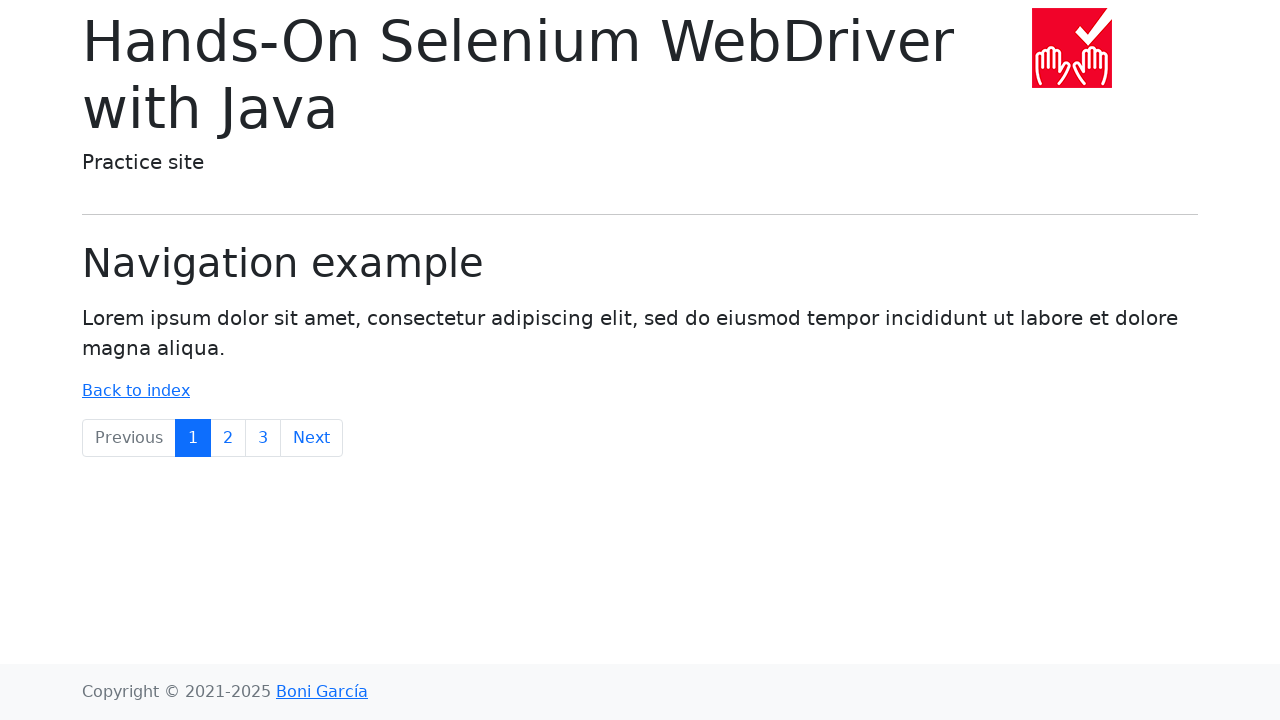

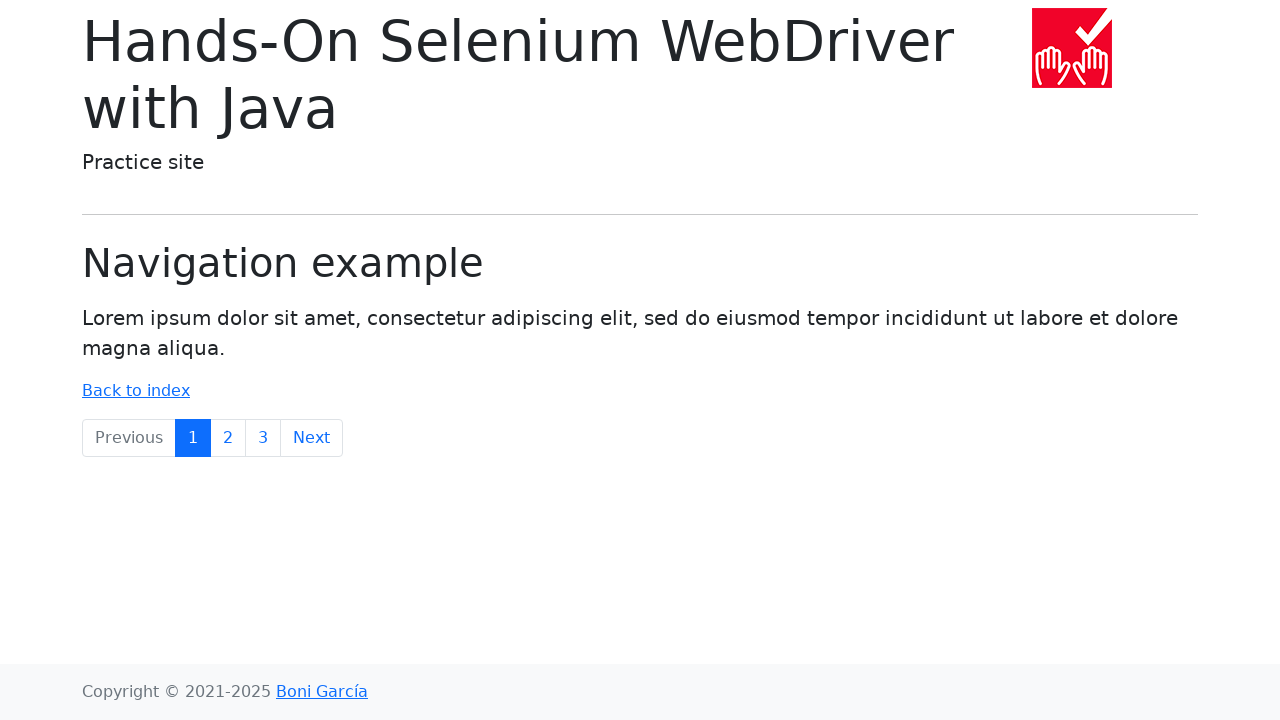